Tests the Sample App demo form by entering both username and password, verifying successful login message is displayed

Starting URL: http://uitestingplayground.com/

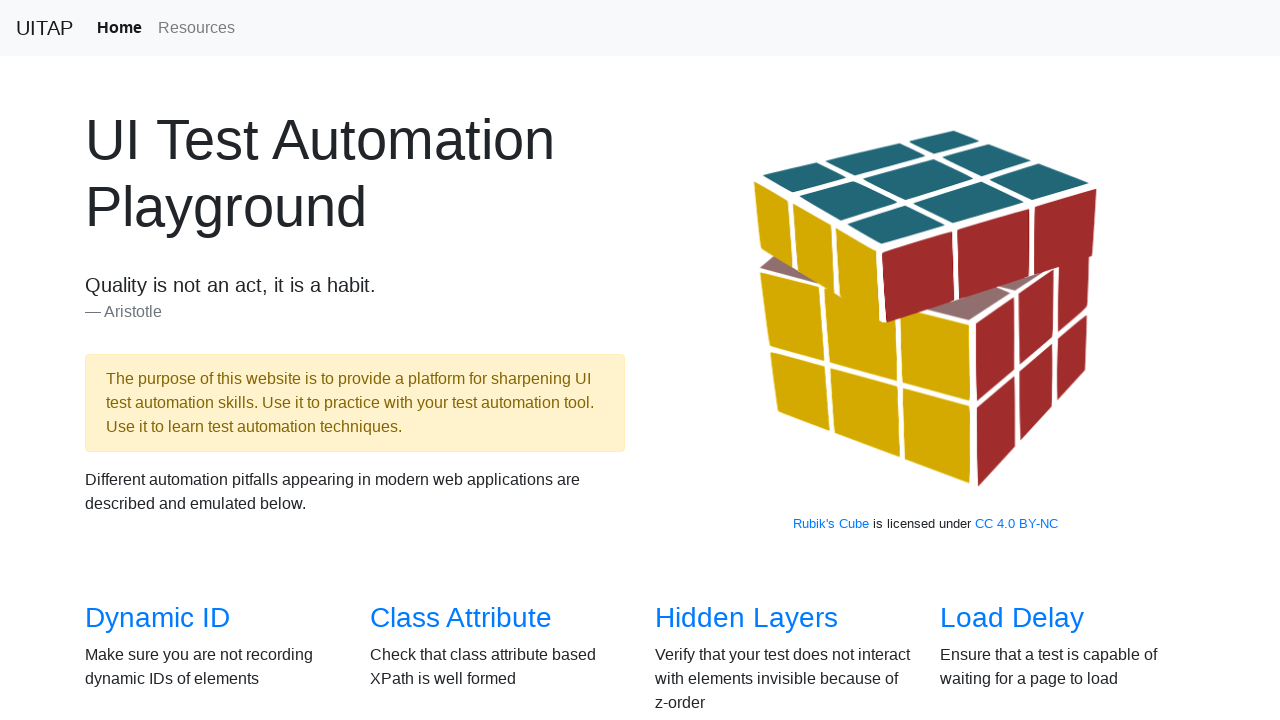

Clicked on Sample App link at (446, 360) on text=Sample App
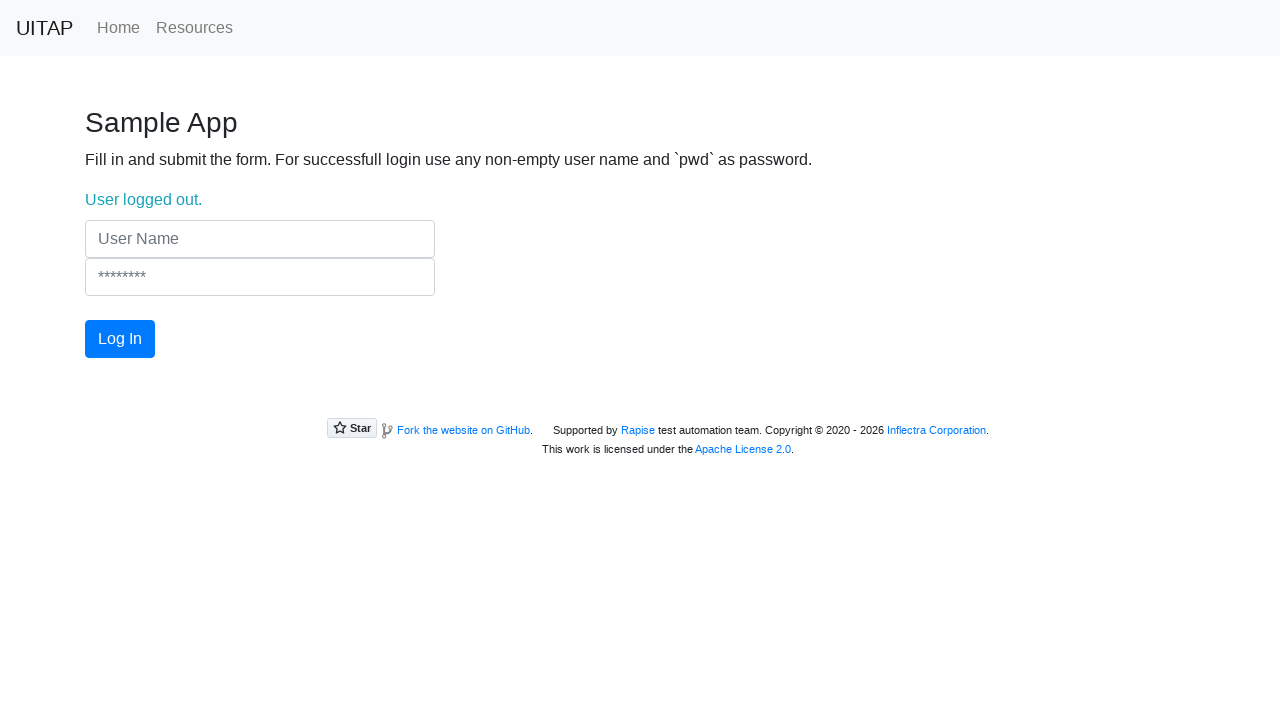

Filled username field with 'DemoUser789' on input[name='UserName']
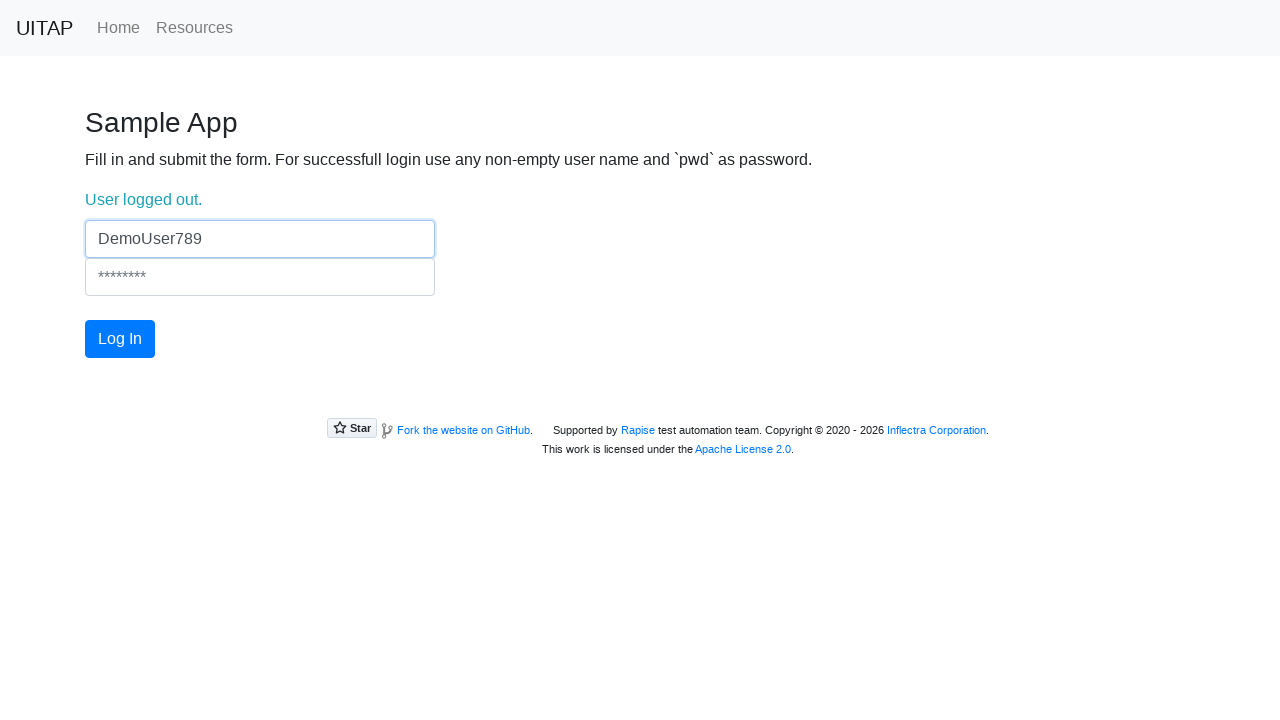

Filled password field with 'pwd' on input[name='Password']
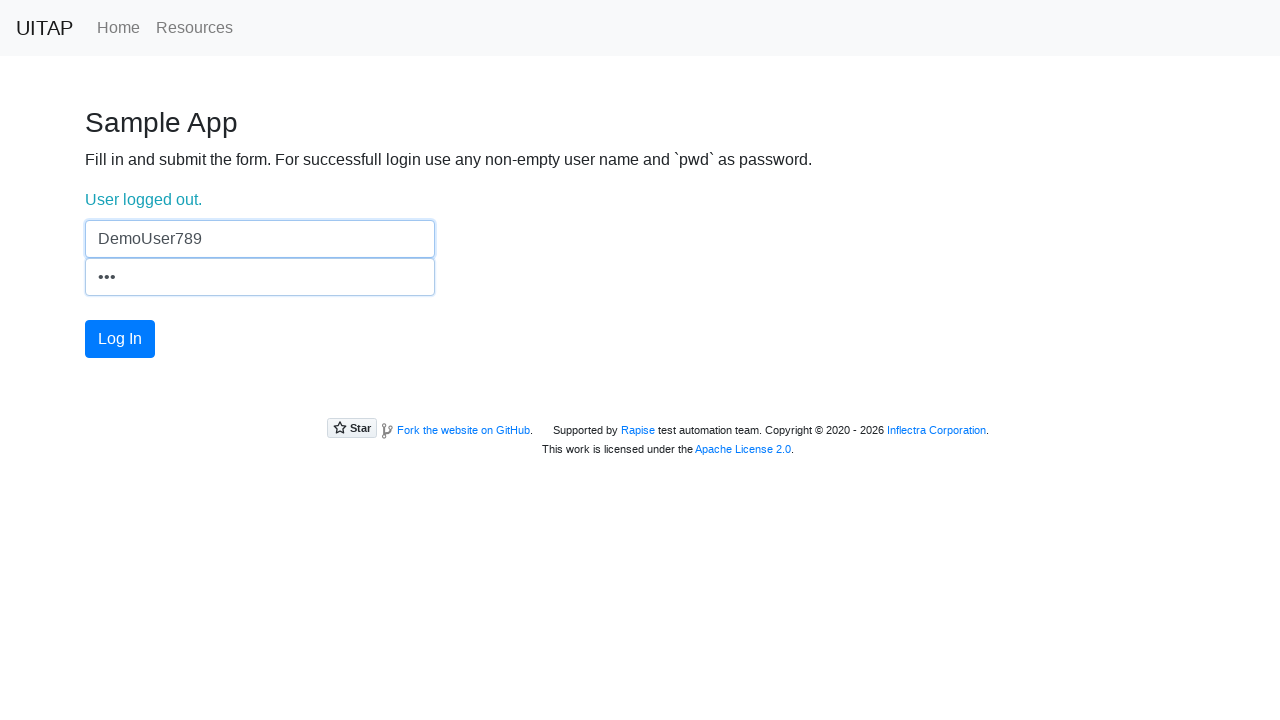

Clicked the login button at (120, 339) on button.btn.btn-primary
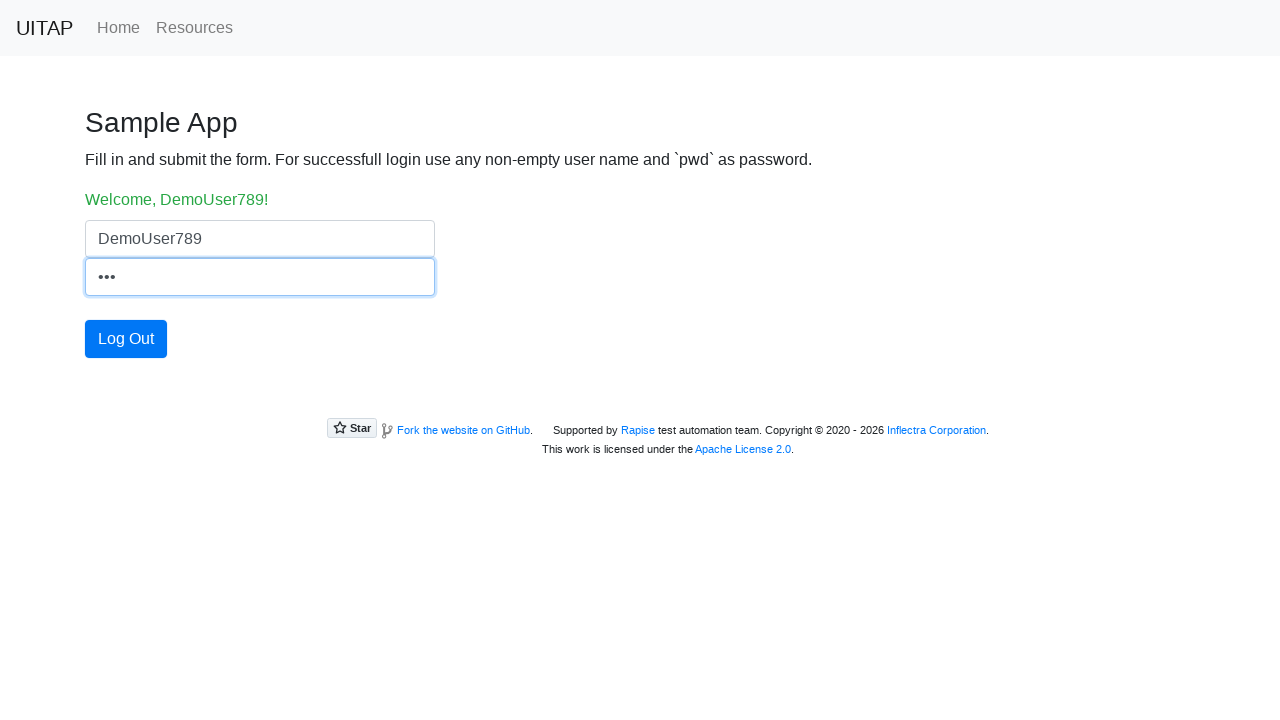

Success message appeared - login verified
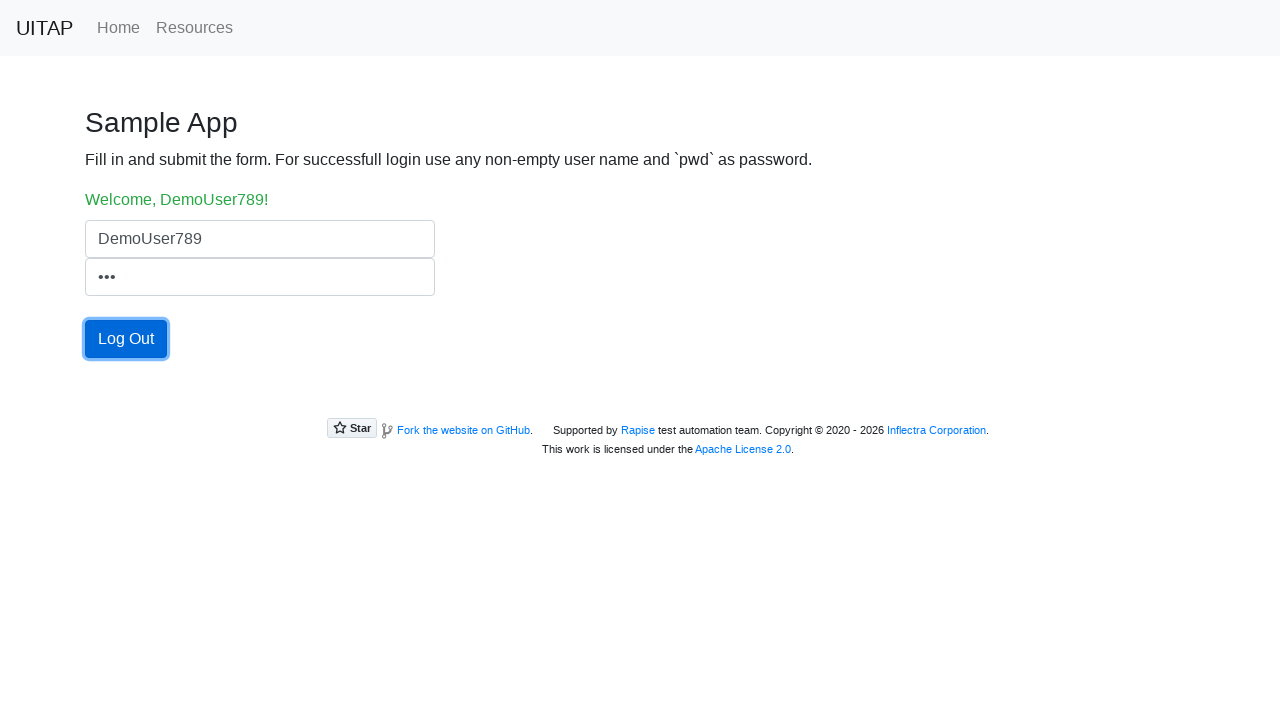

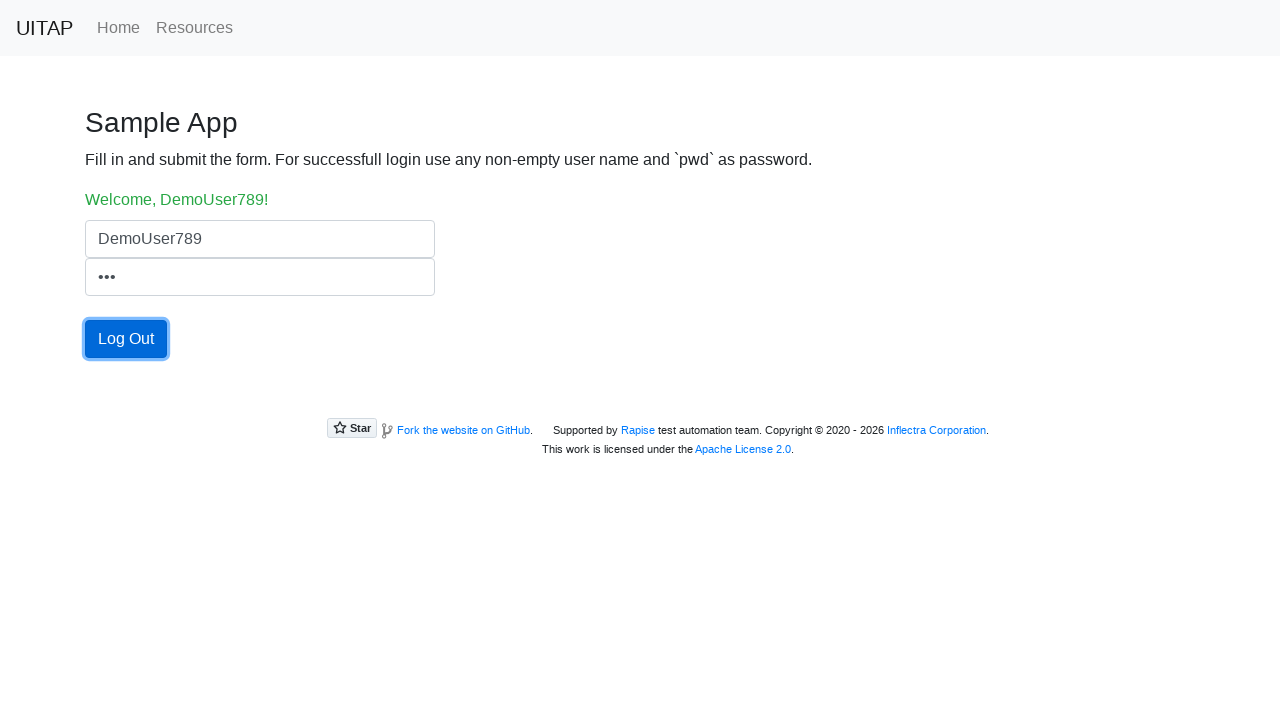